Tests e-commerce cart functionality by adding a "Patient Ninja" product to cart and verifying it was successfully added

Starting URL: https://cms.demo.katalon.com/

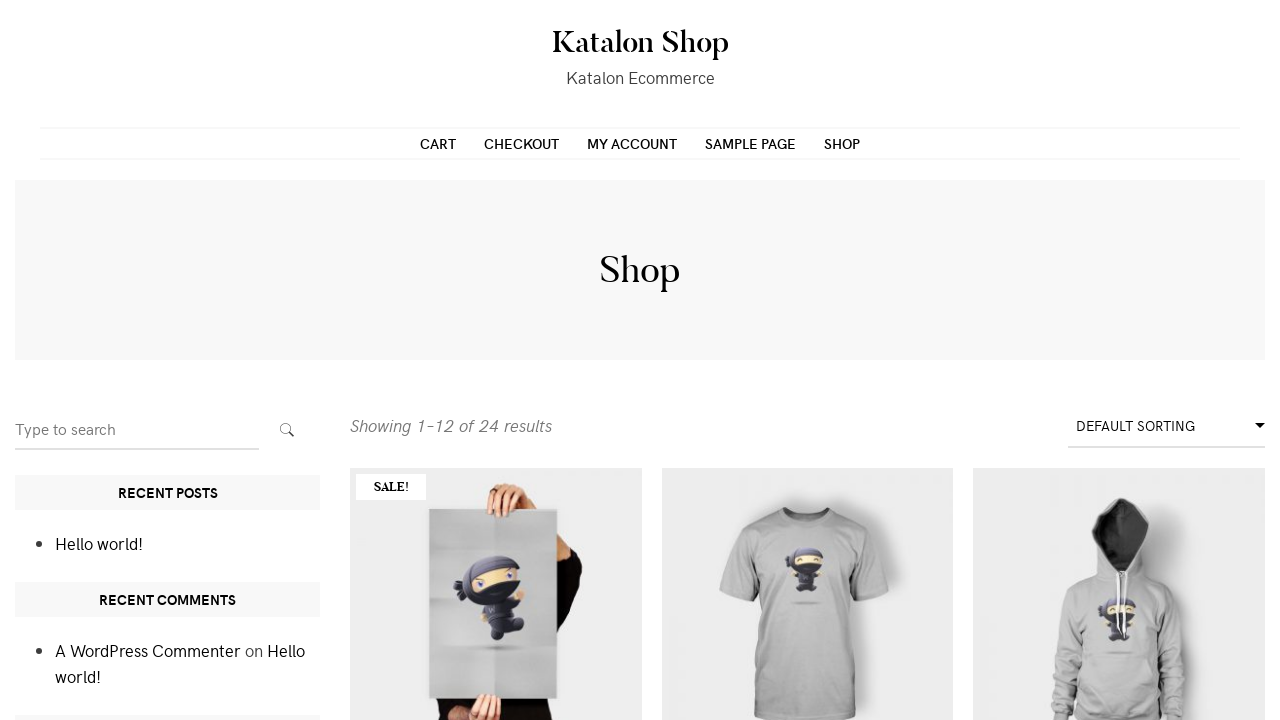

Clicked on Patient Ninja product at (1119, 360) on .product.type-product.post-66.status-publish.last.instock.product_cat-clothing.p
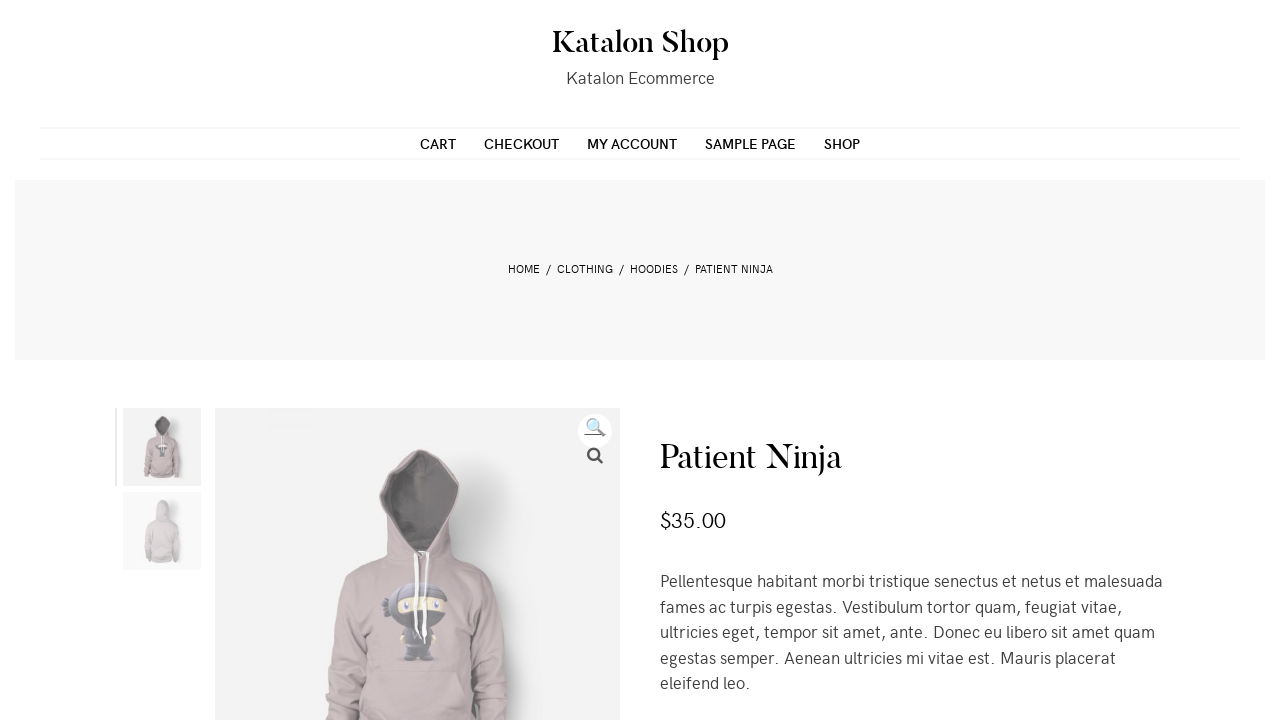

Clicked Add to Cart button at (857, 360) on button[name='add-to-cart']
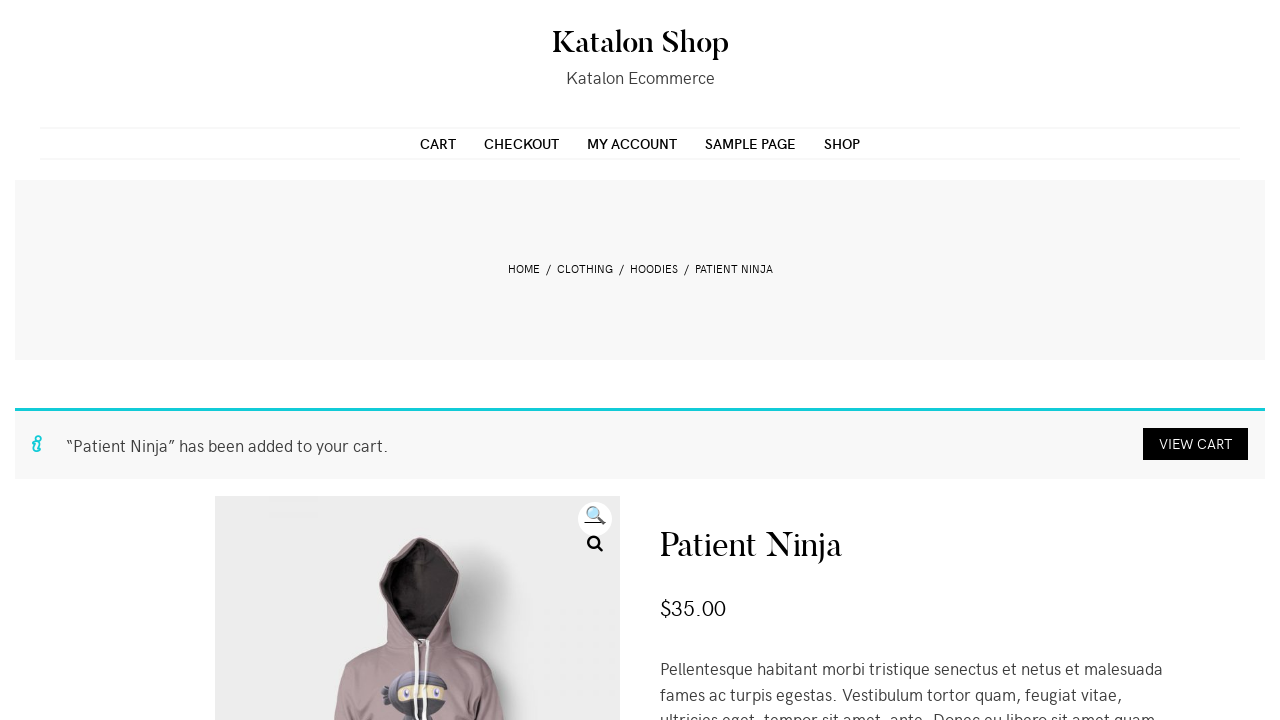

Notification appeared confirming product added to cart
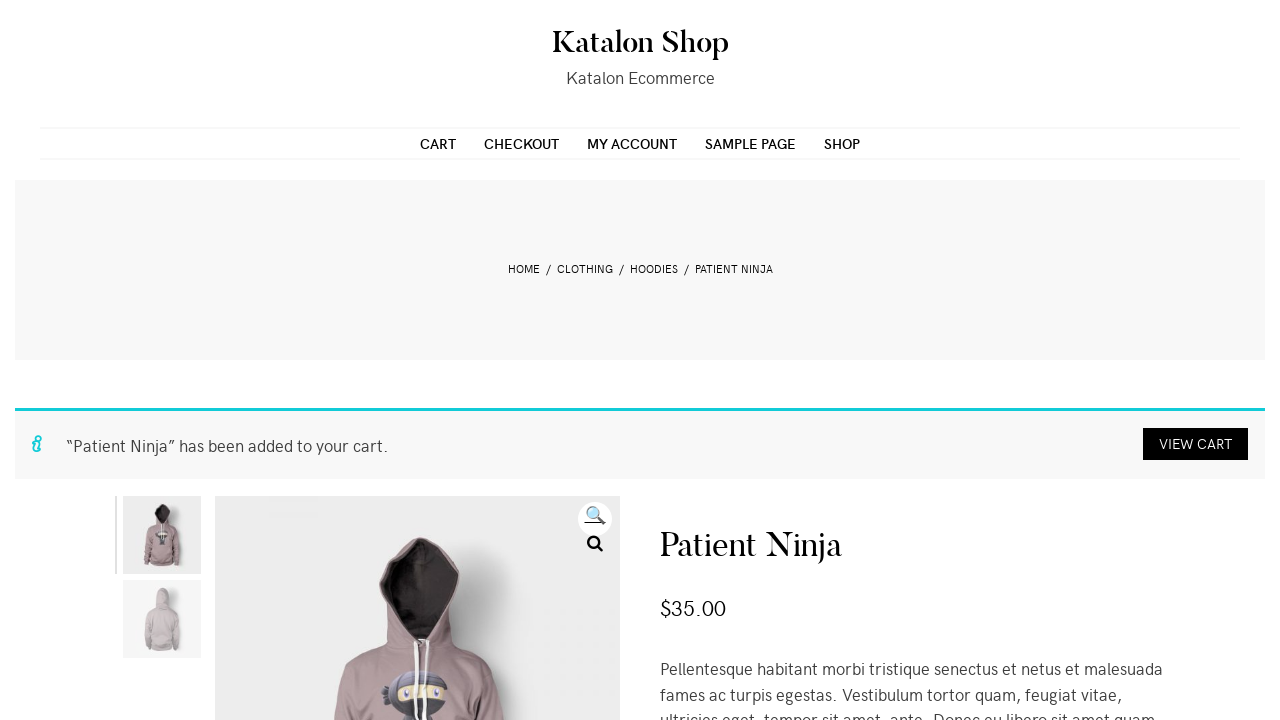

Clicked View Cart button at (1196, 444) on .button.wc-forward
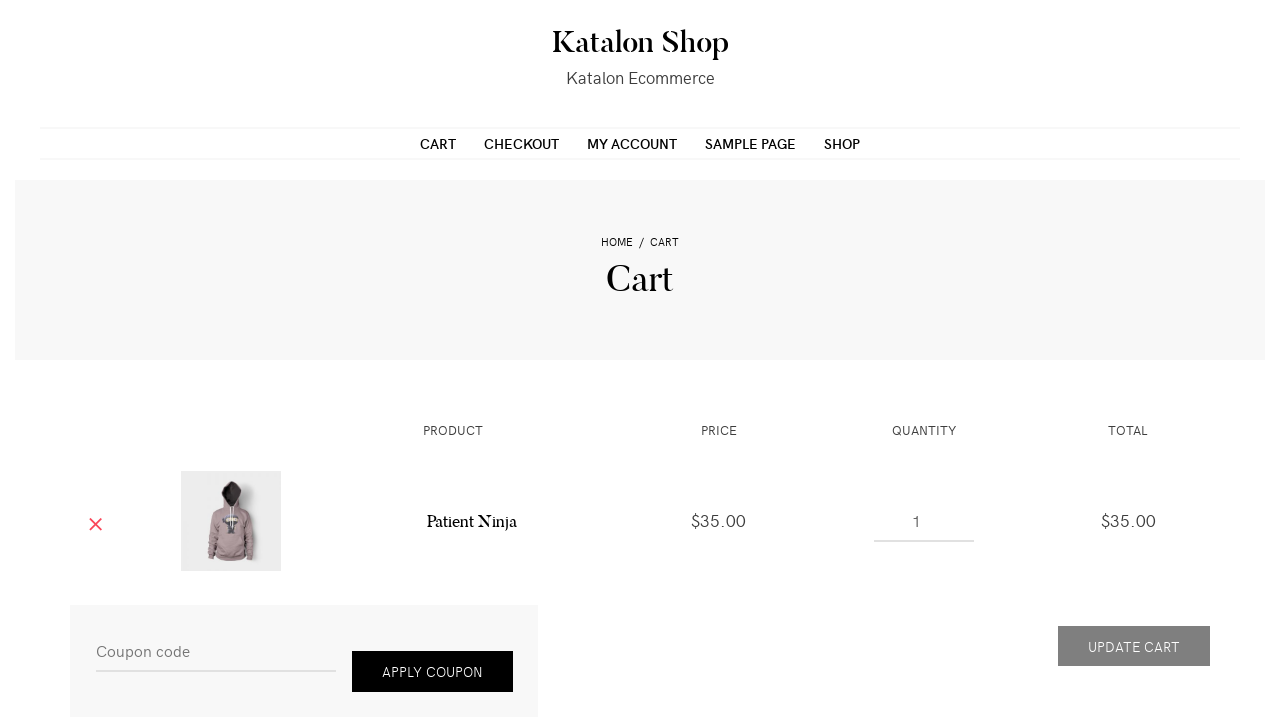

Verified Patient Ninja product is in cart
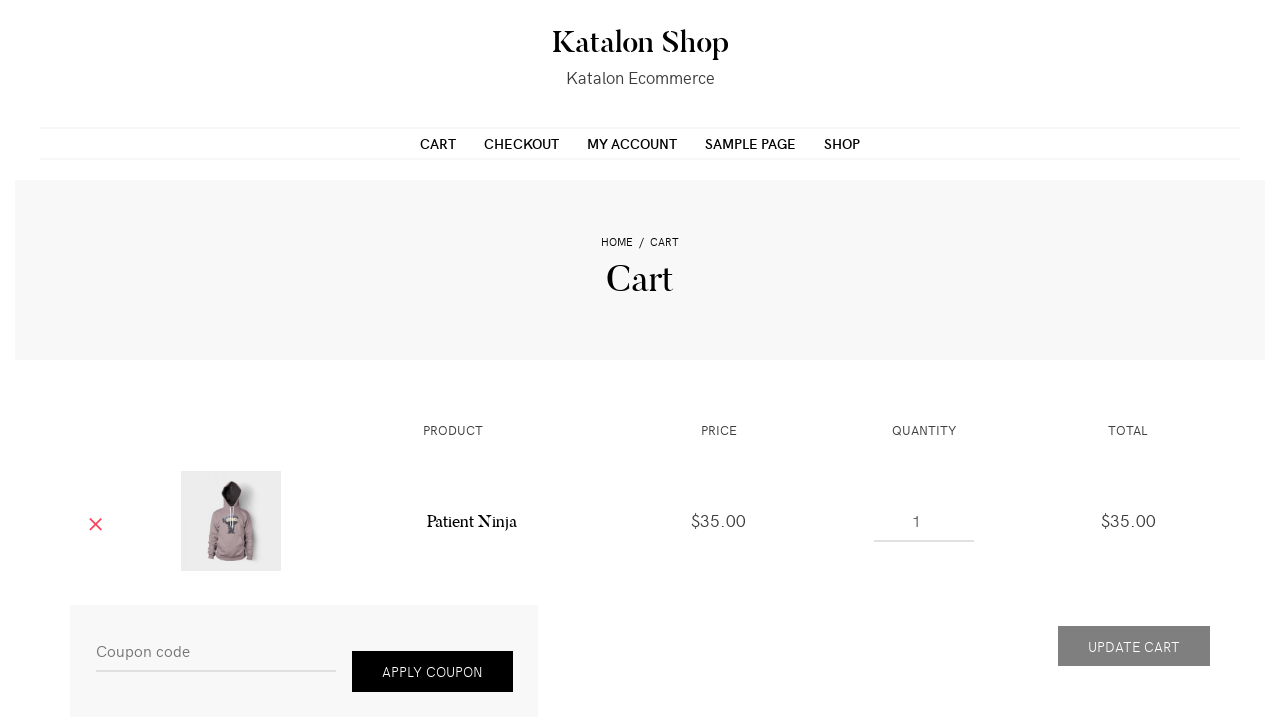

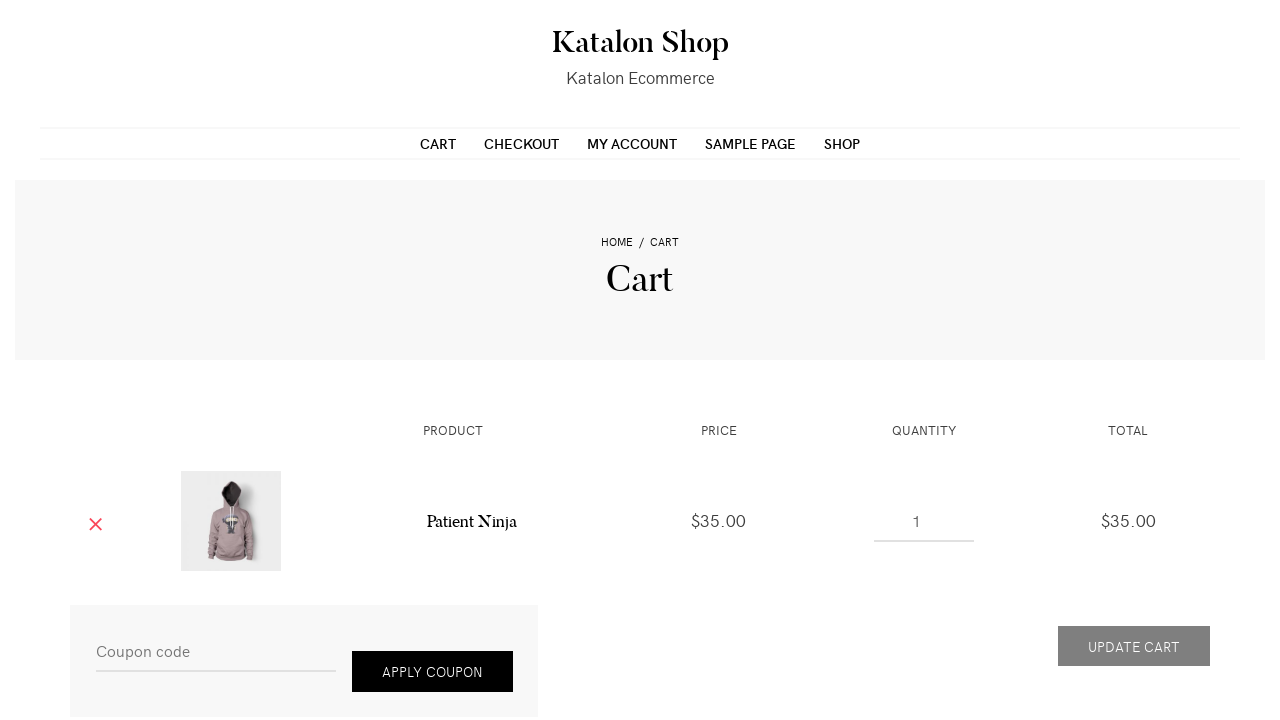